Tests JavaScript alert handling on DemoQA by triggering four different types of alerts (simple alert, timed alert, confirm dialog, and prompt dialog) and interacting with them using accept, dismiss, and text input.

Starting URL: https://demoqa.com/alerts

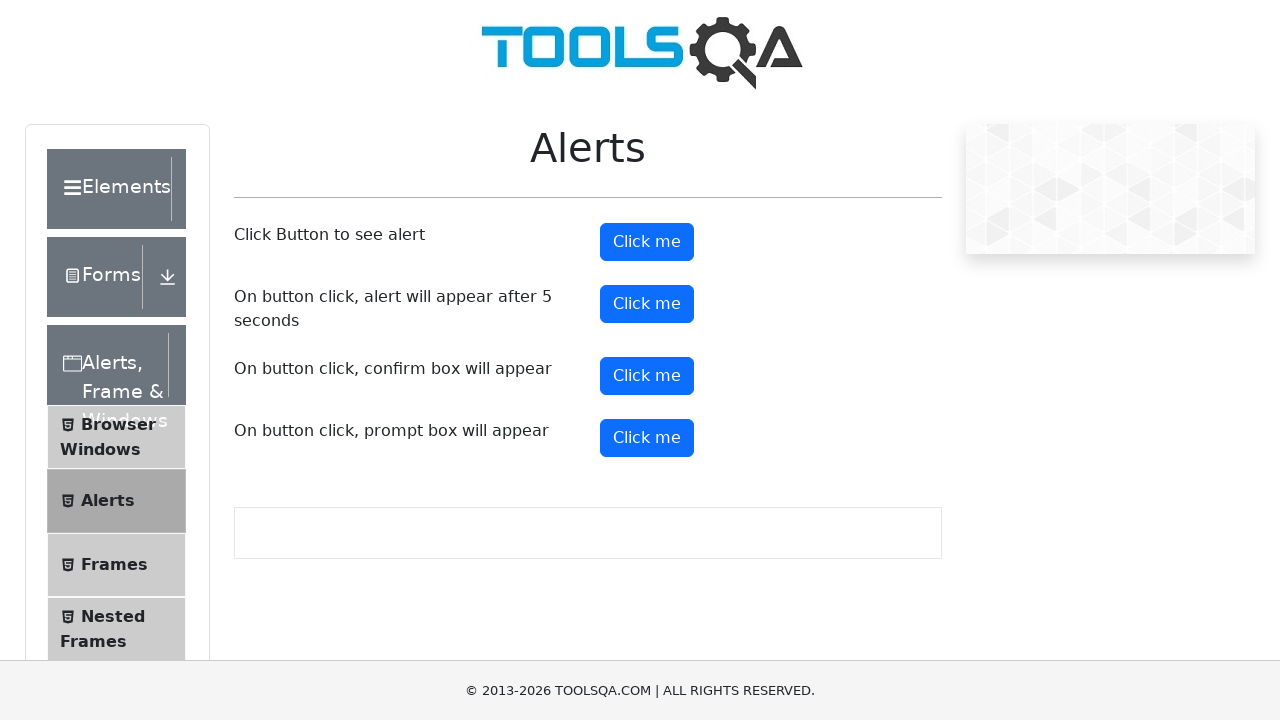

Set up listener to accept the first simple alert
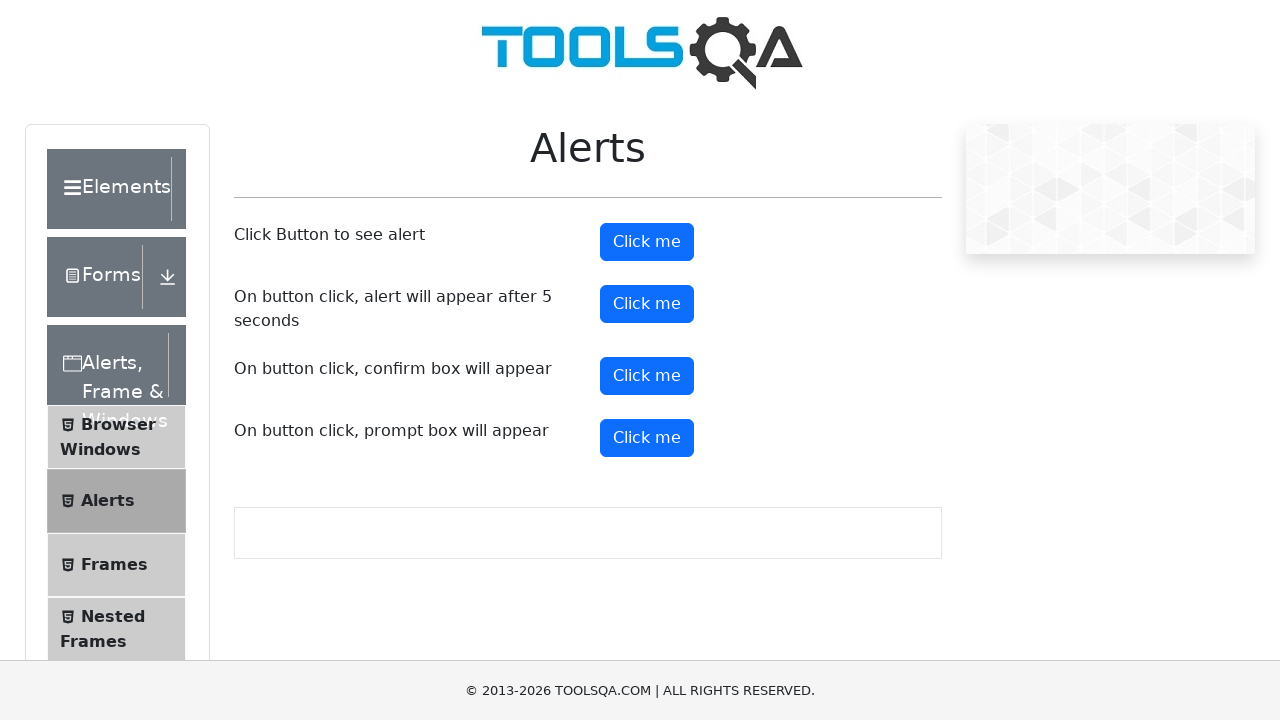

Clicked button to trigger simple alert at (647, 242) on #alertButton
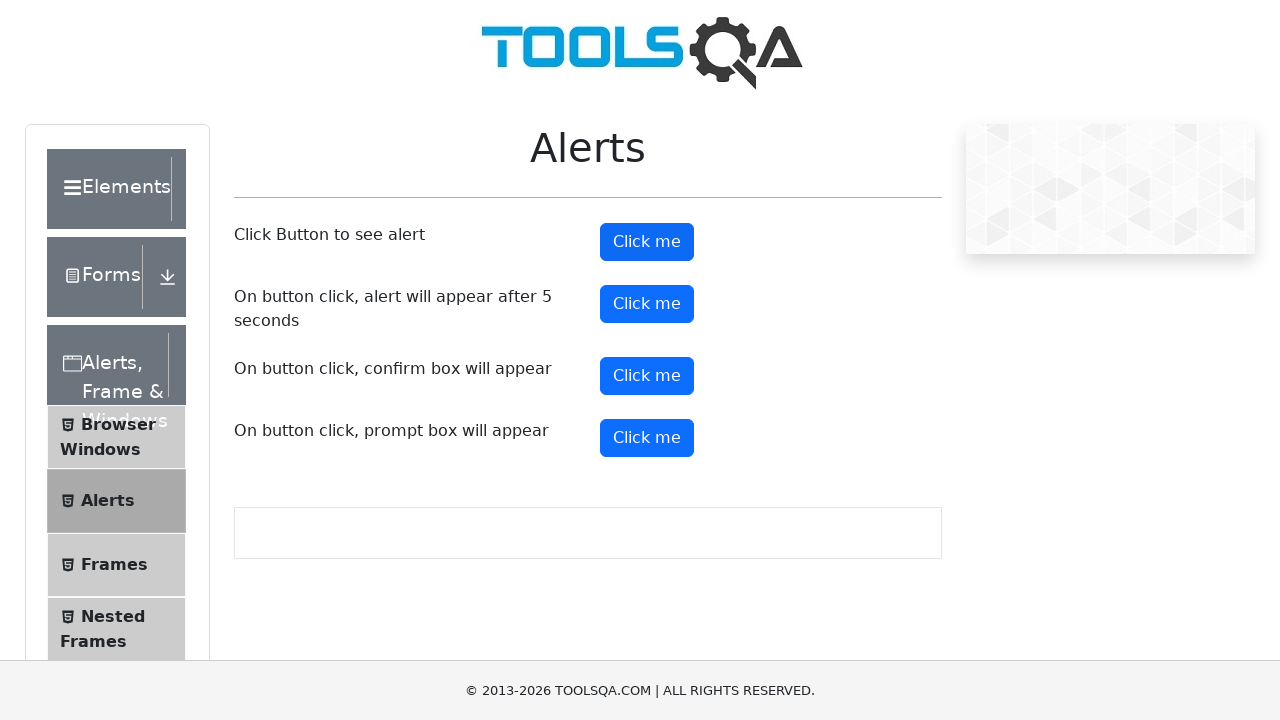

Waited 2 seconds after simple alert was accepted
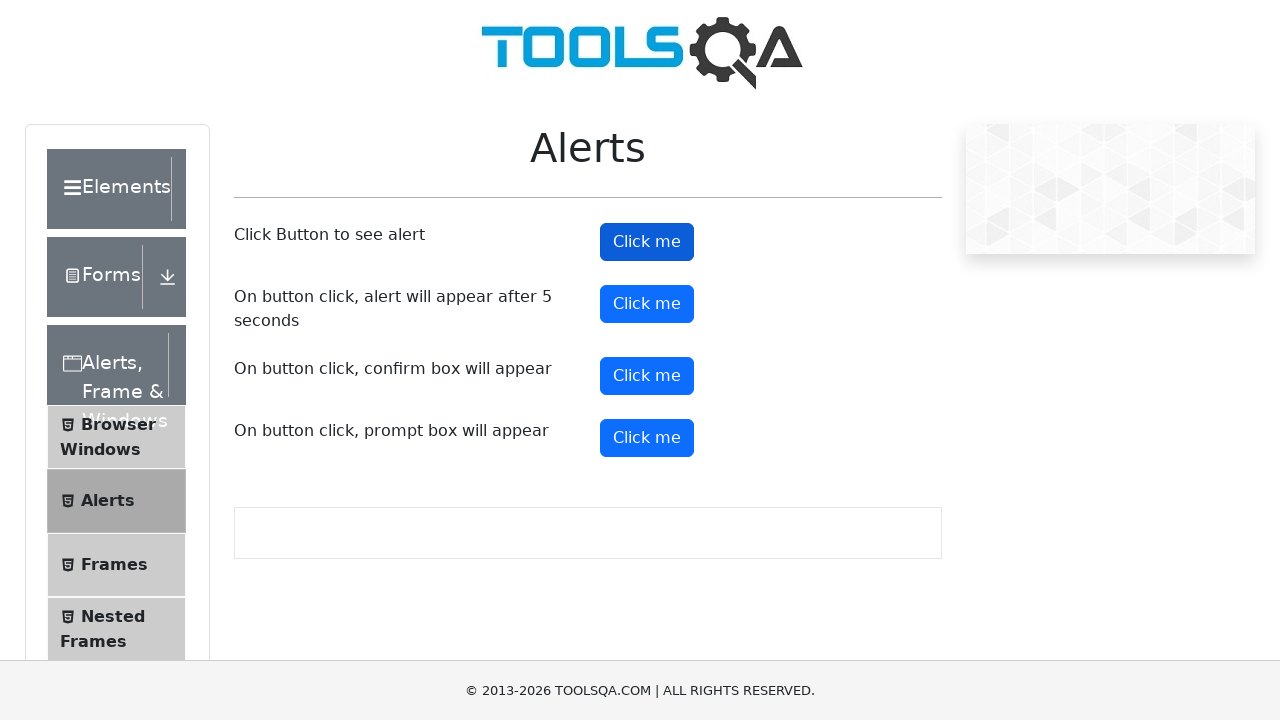

Set up listener to accept the timed alert
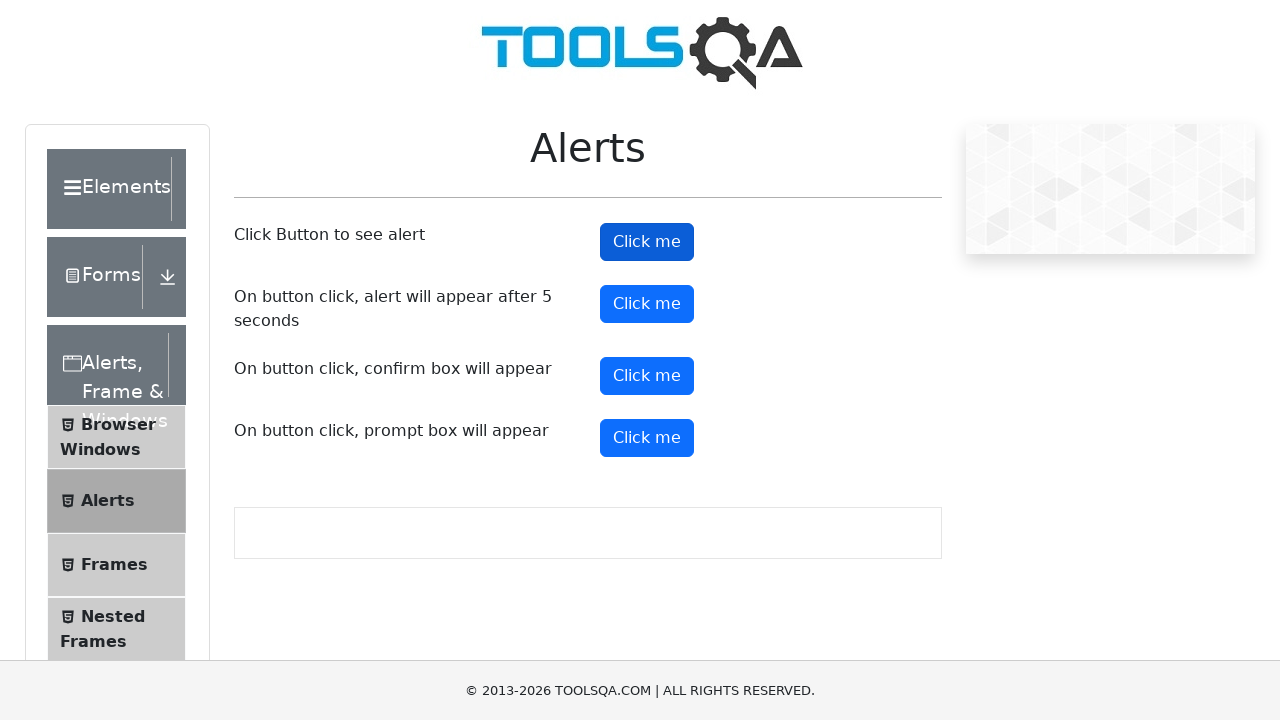

Clicked button to trigger timed alert at (647, 304) on #timerAlertButton
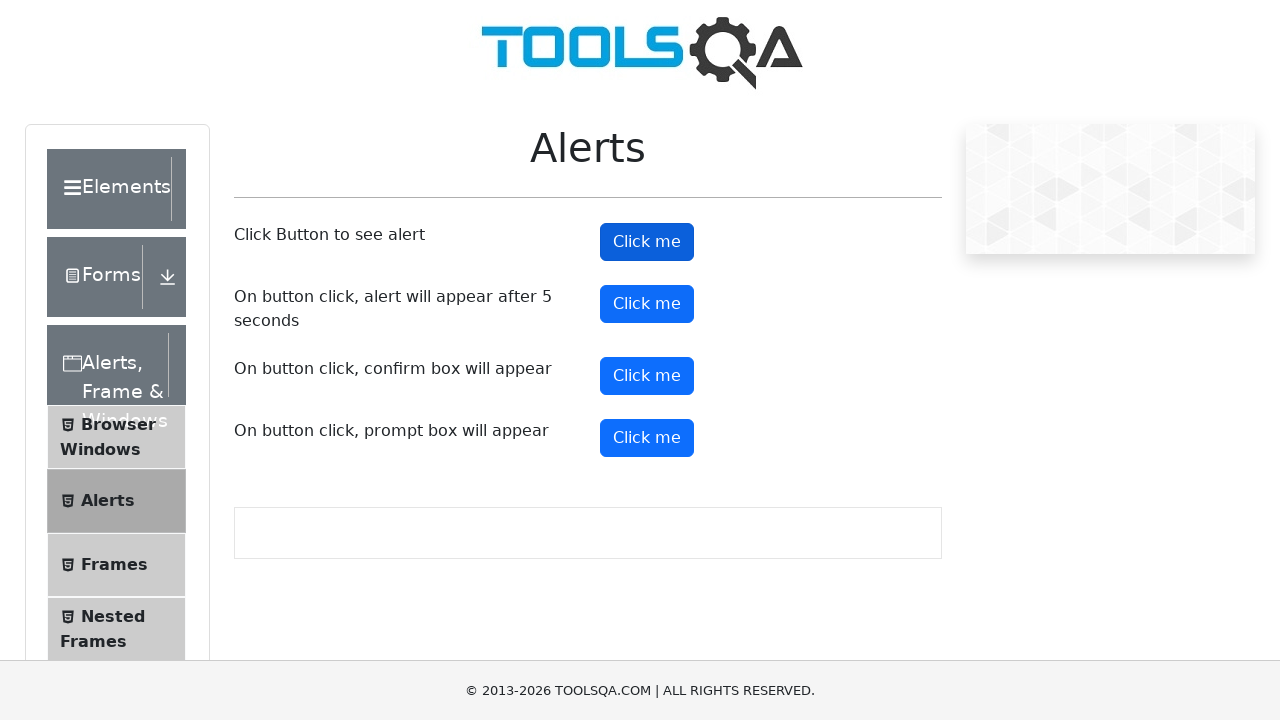

Waited 6 seconds for timed alert to appear and be accepted
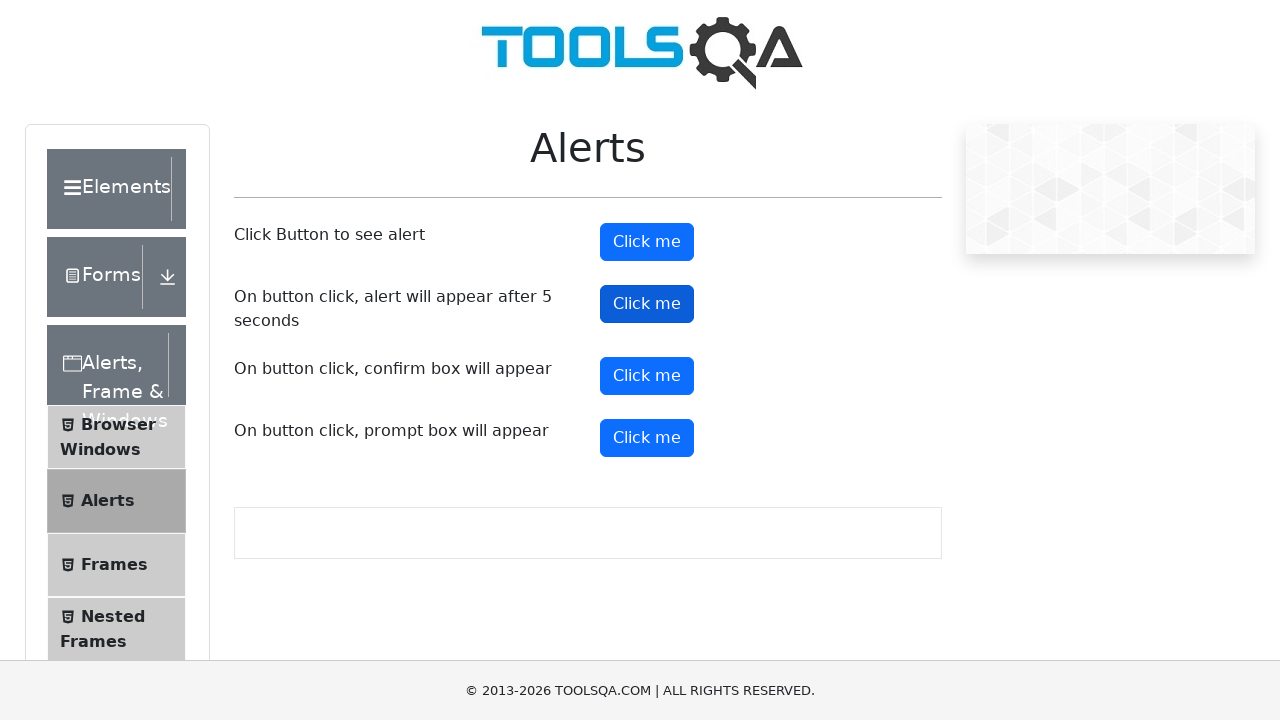

Set up listener to accept the confirm dialog
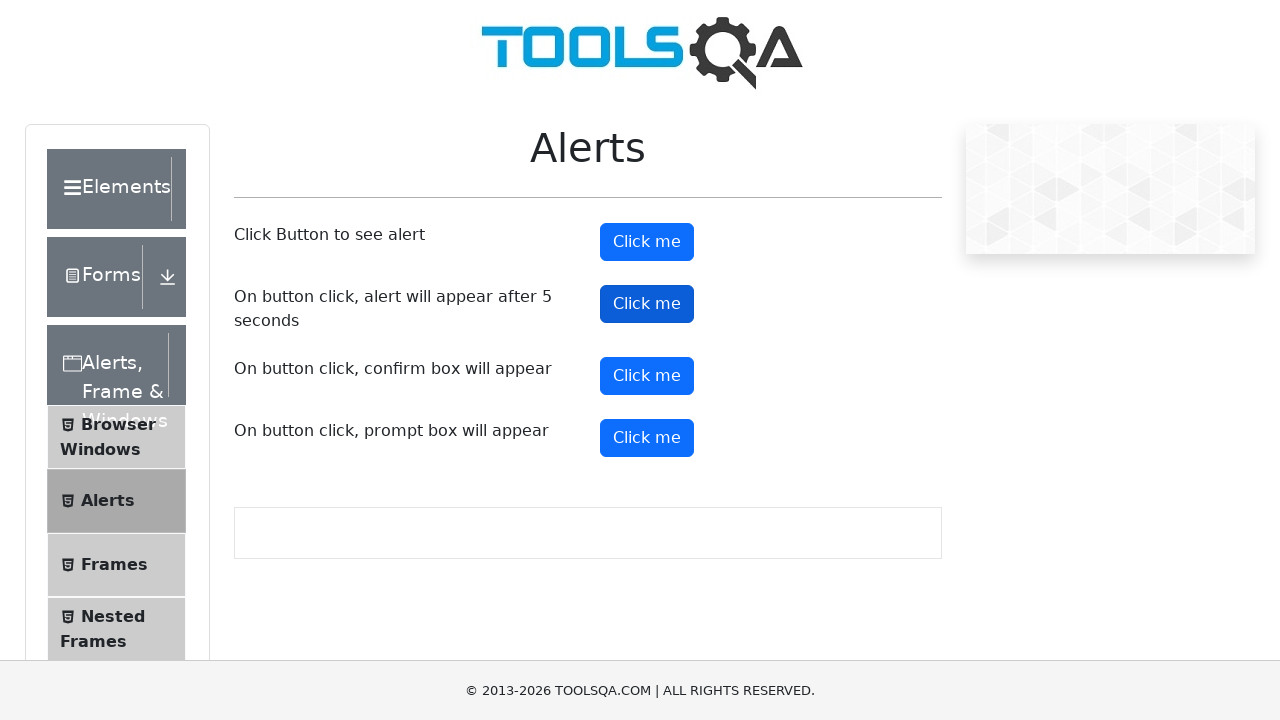

Clicked button to trigger confirm dialog and accepted it at (647, 376) on #confirmButton
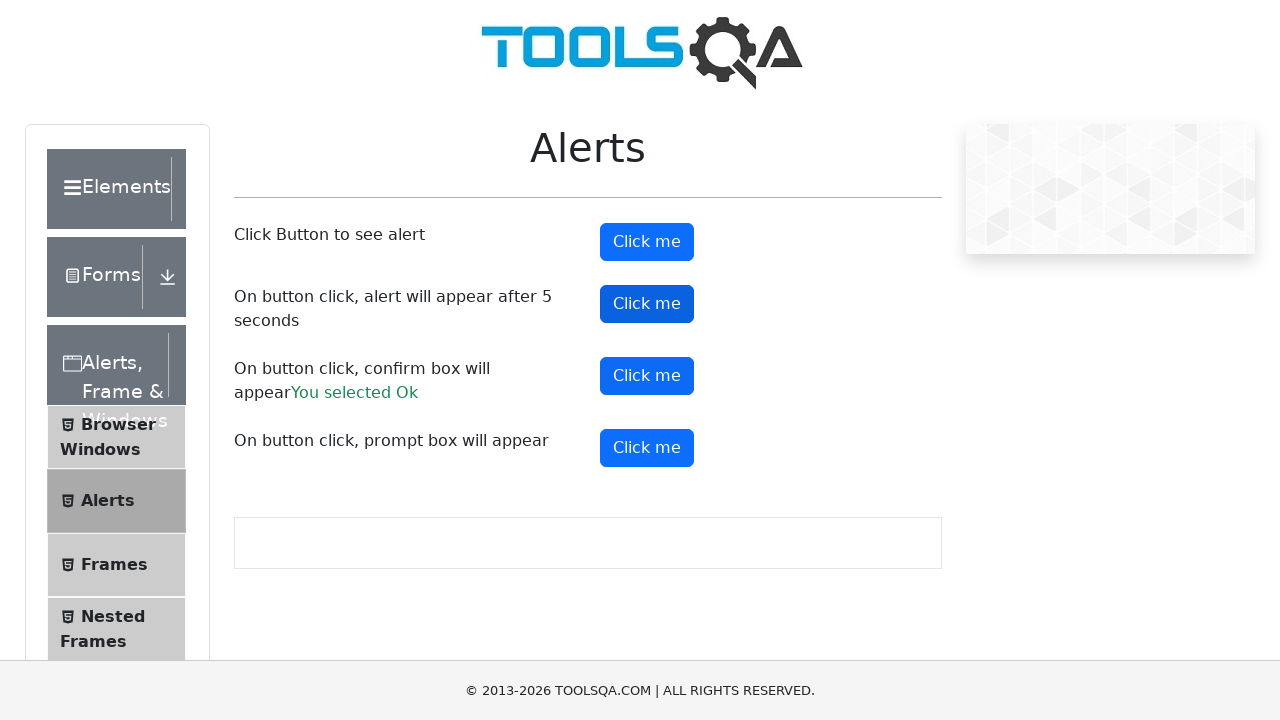

Waited 2 seconds after confirm dialog was accepted
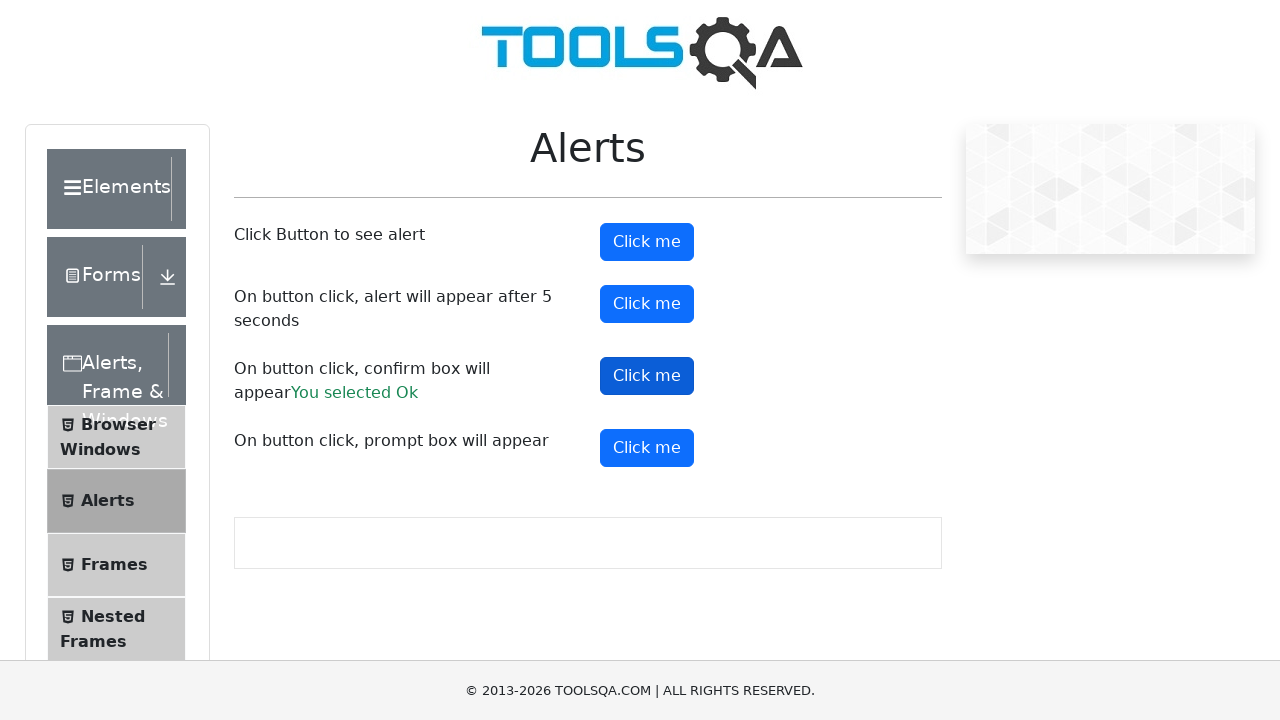

Set up listener to dismiss the confirm dialog
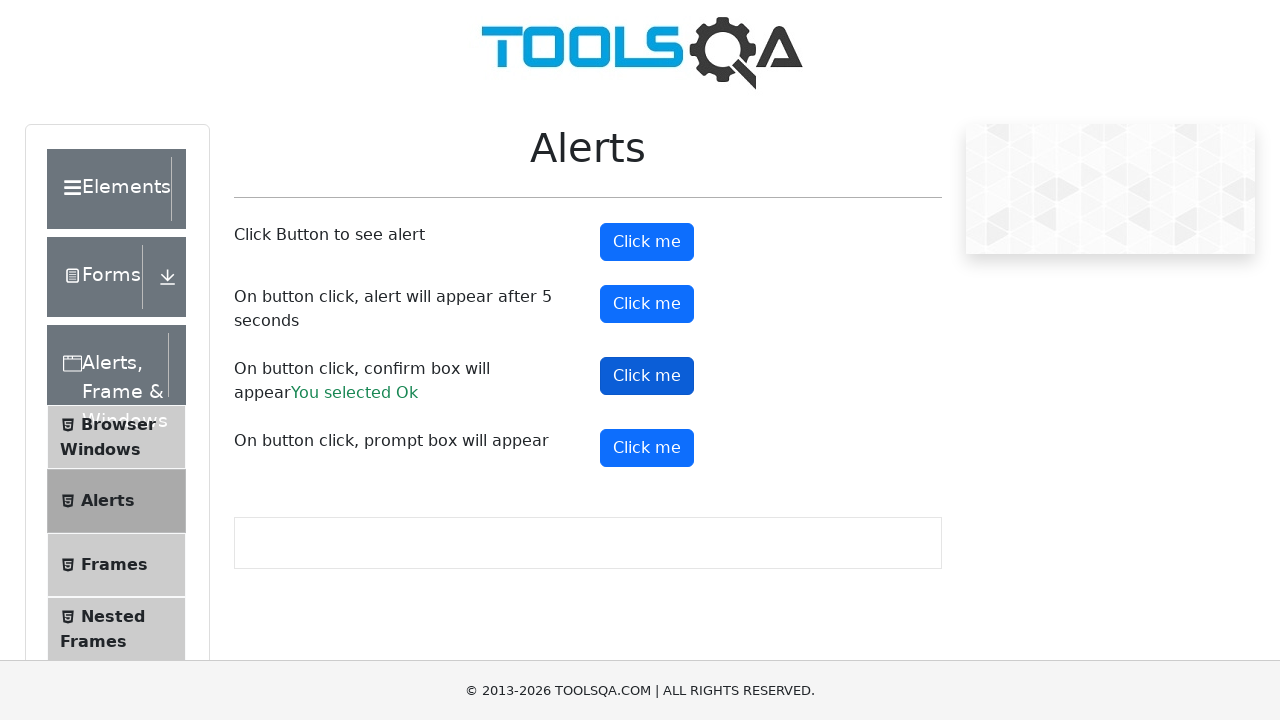

Clicked button to trigger confirm dialog and dismissed it at (647, 376) on #confirmButton
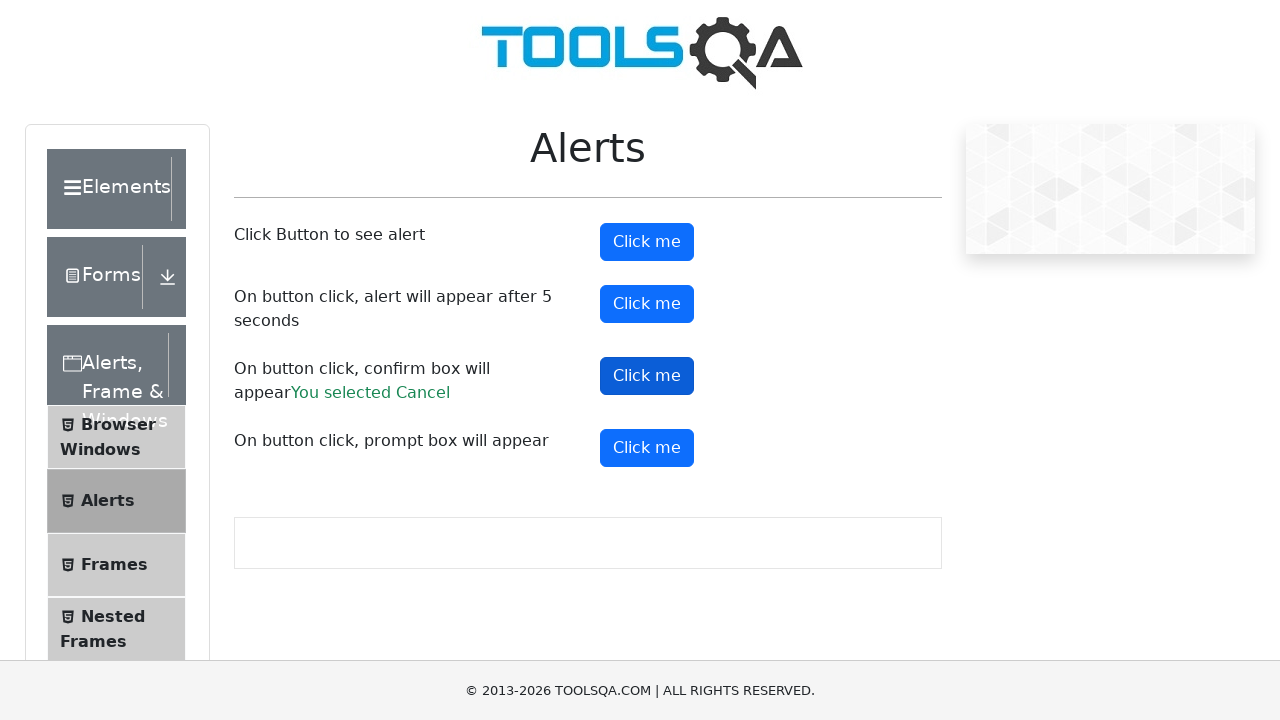

Waited 2 seconds after confirm dialog was dismissed
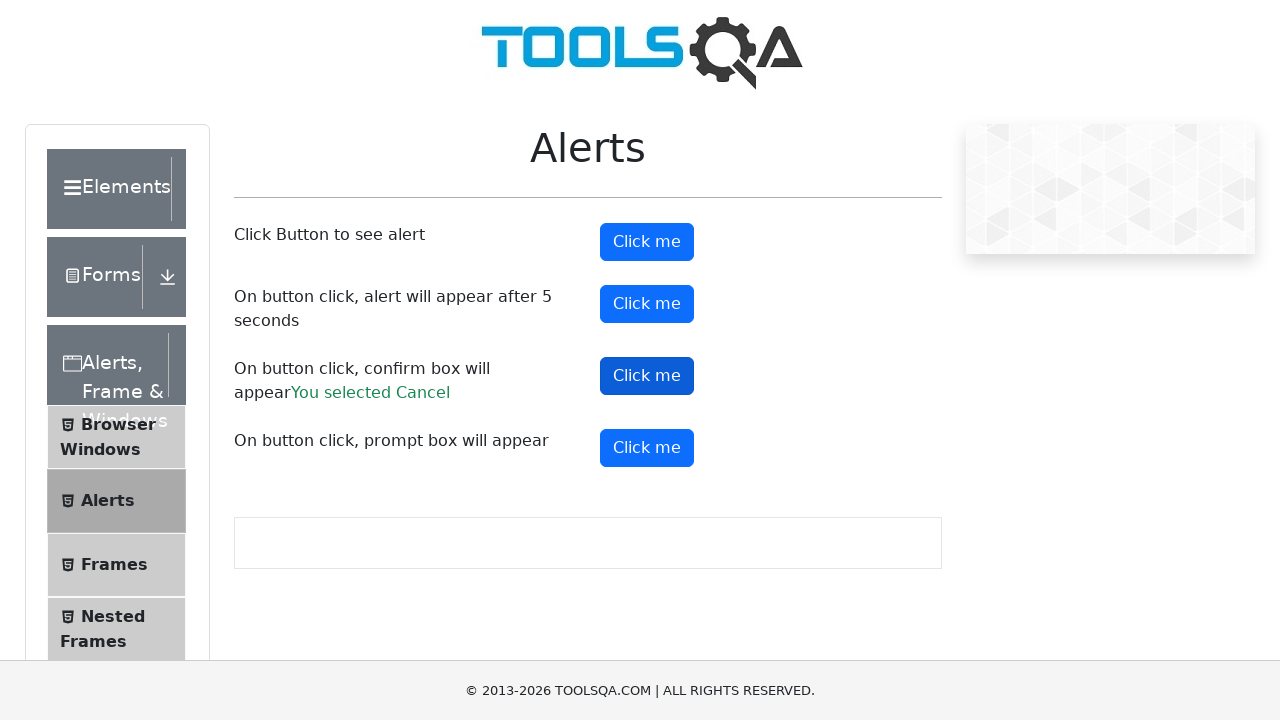

Set up listener to accept the prompt dialog with text 'Test'
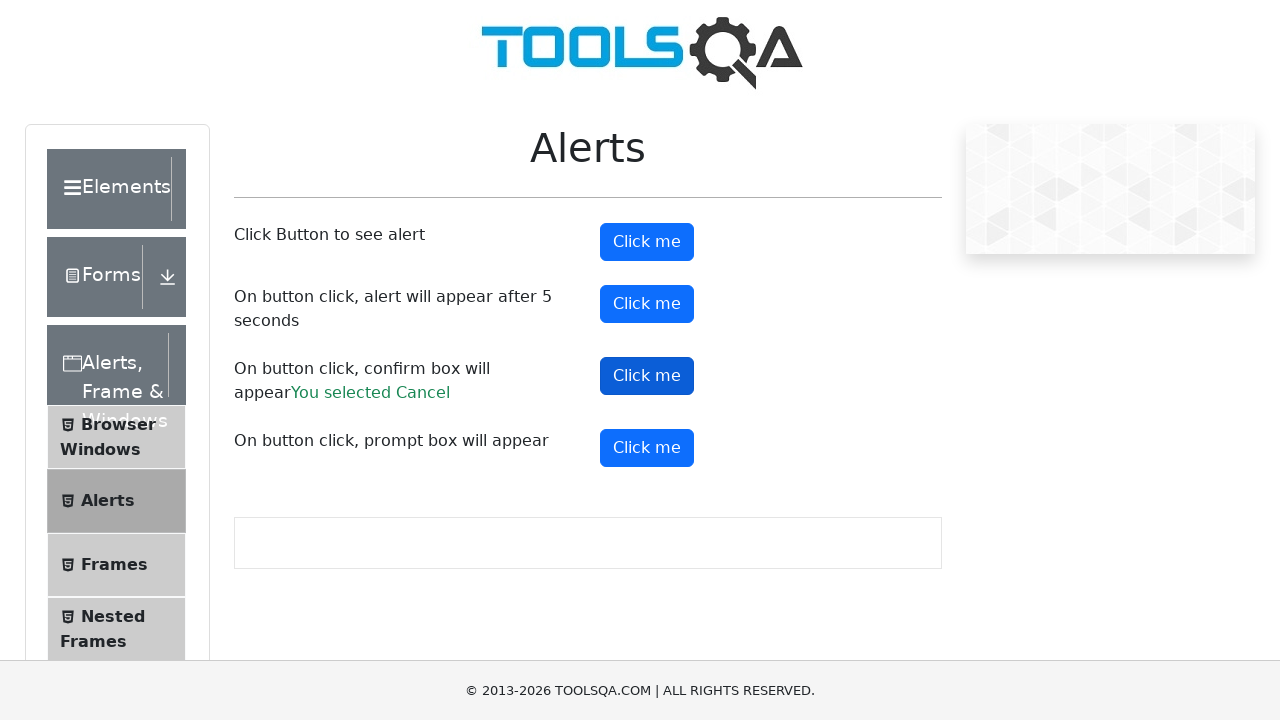

Clicked button to trigger prompt dialog at (647, 448) on #promtButton
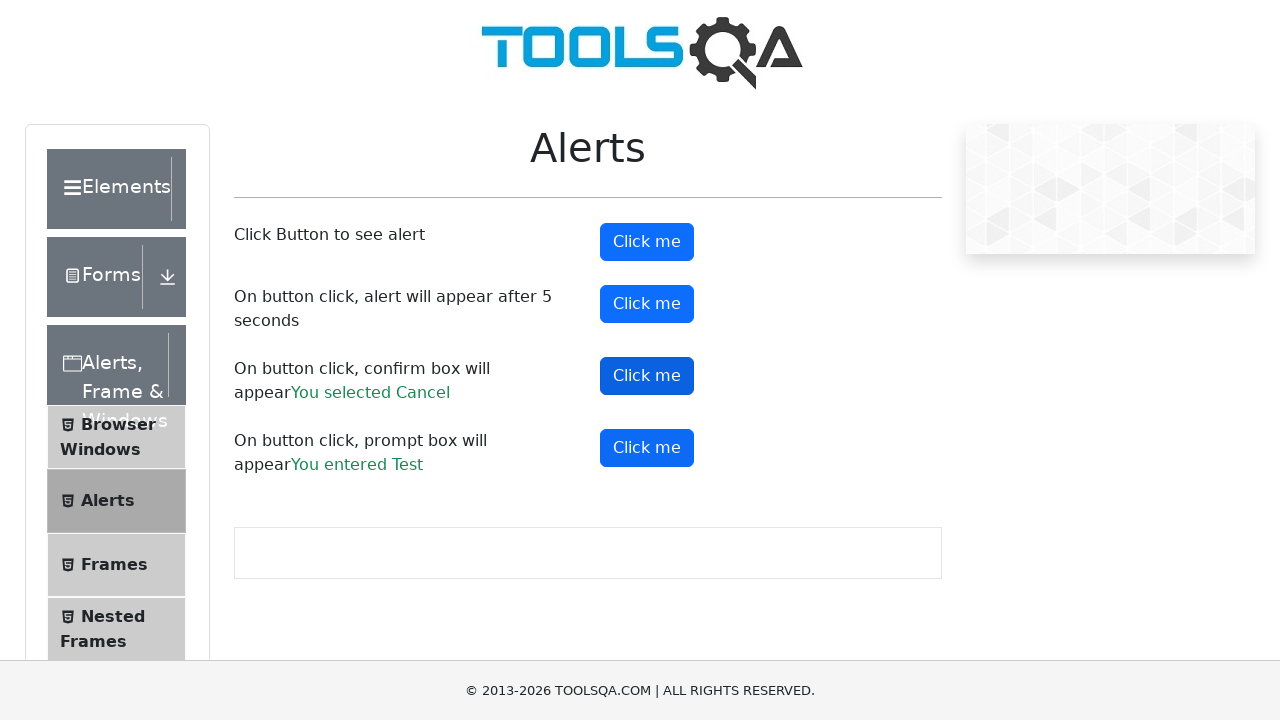

Waited 2 seconds after prompt dialog was accepted with text input
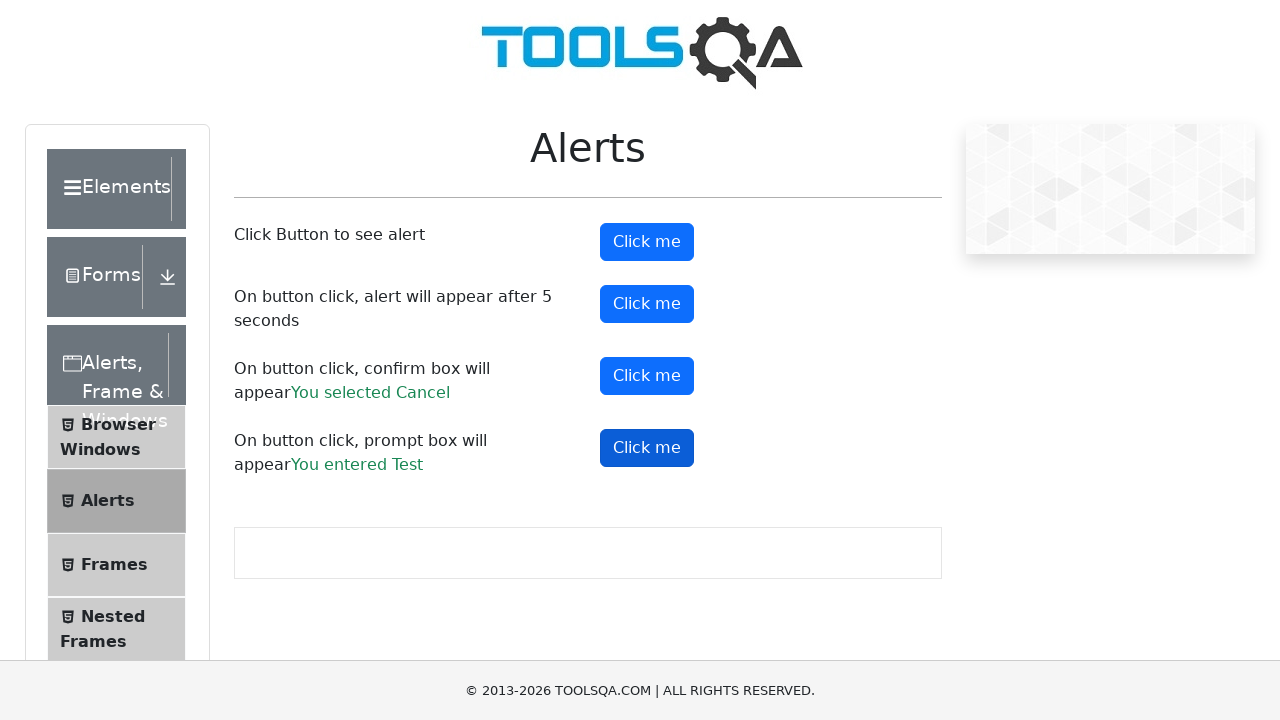

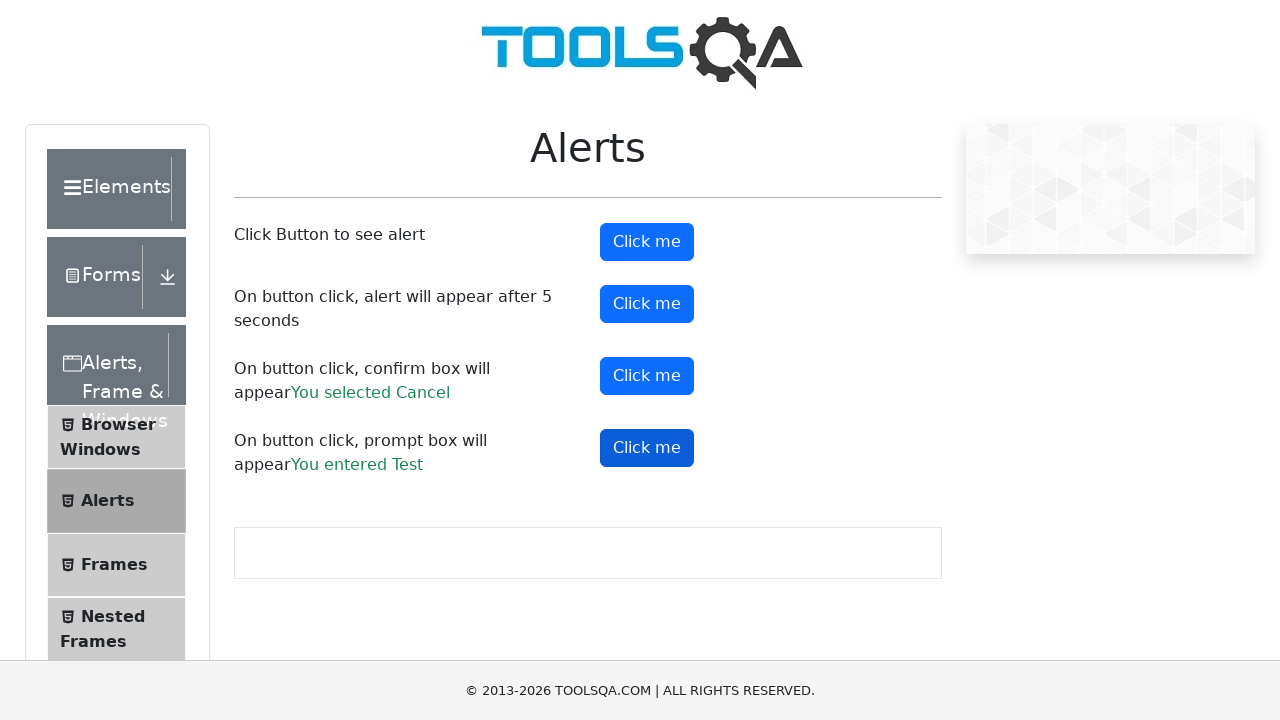